Tests selecting a radio button by clicking on the "Impressive" radio button element

Starting URL: https://demoqa.com/radio-button

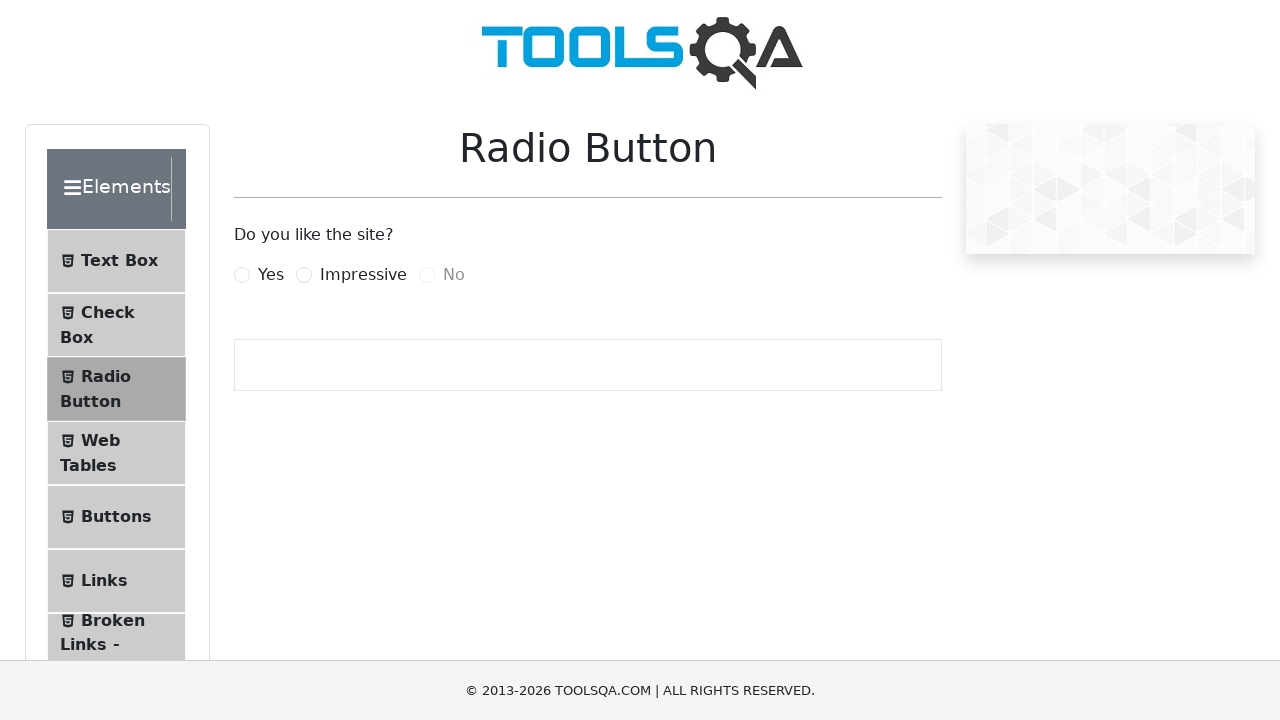

Clicked the 'Impressive' radio button element at (304, 275) on #impressiveRadio
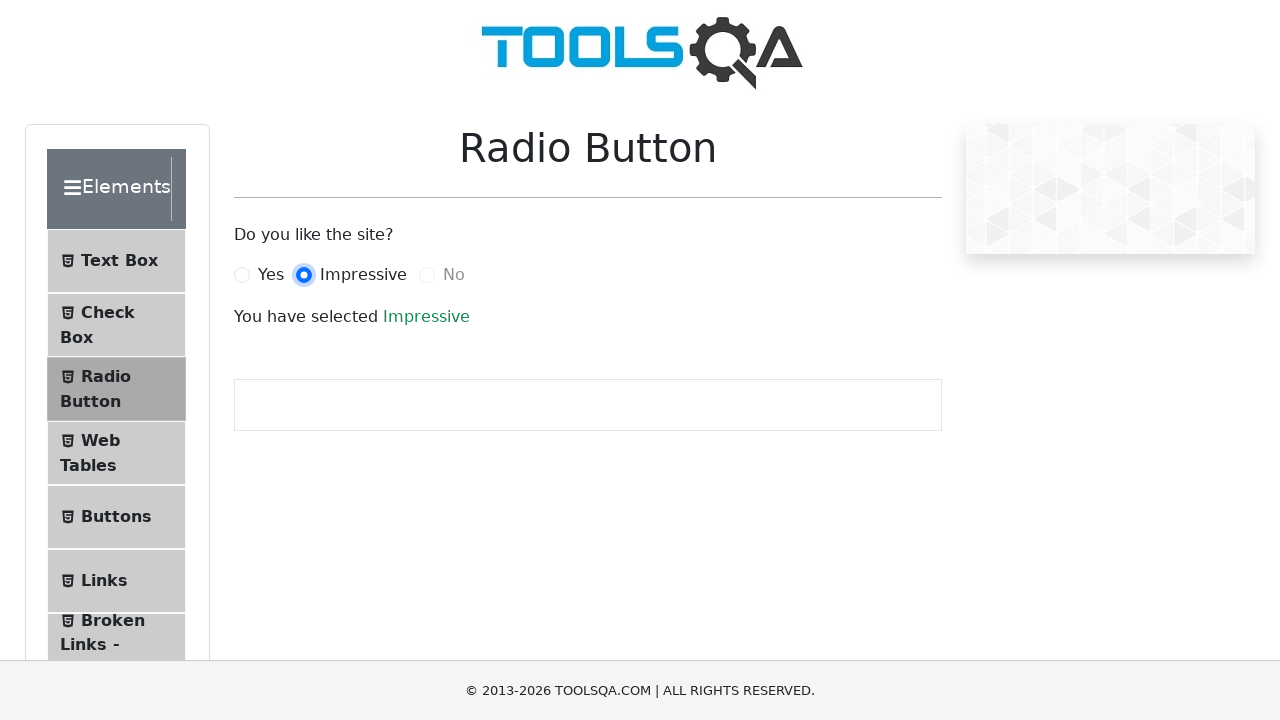

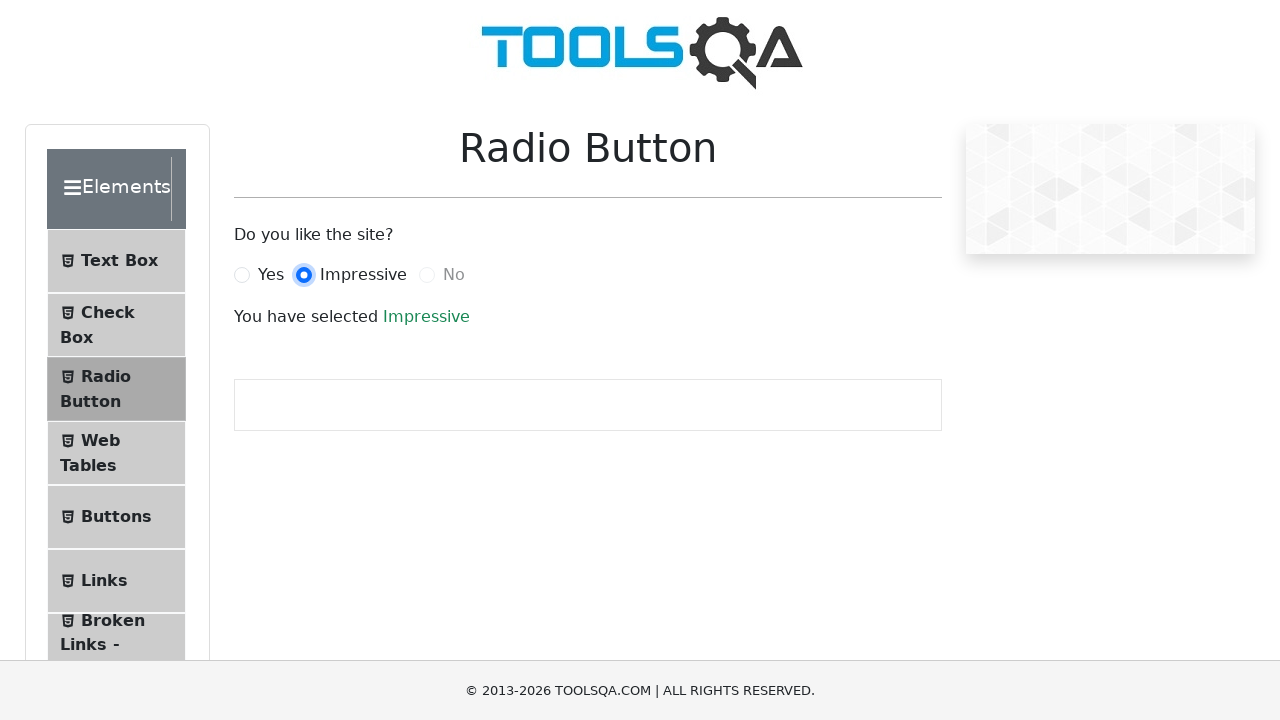